Tests password field input by entering a password value

Starting URL: https://www.admlucid.com/Home/WebElements

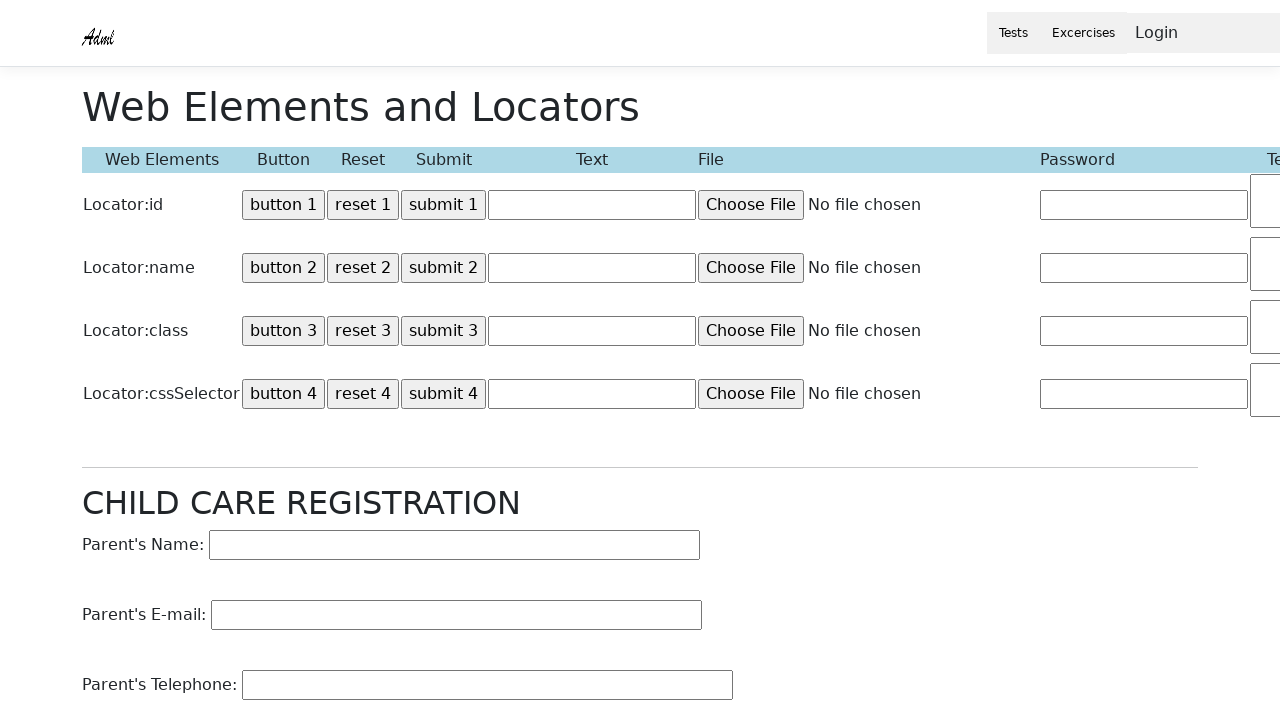

Filled password field with test password value on input[name='Password2']
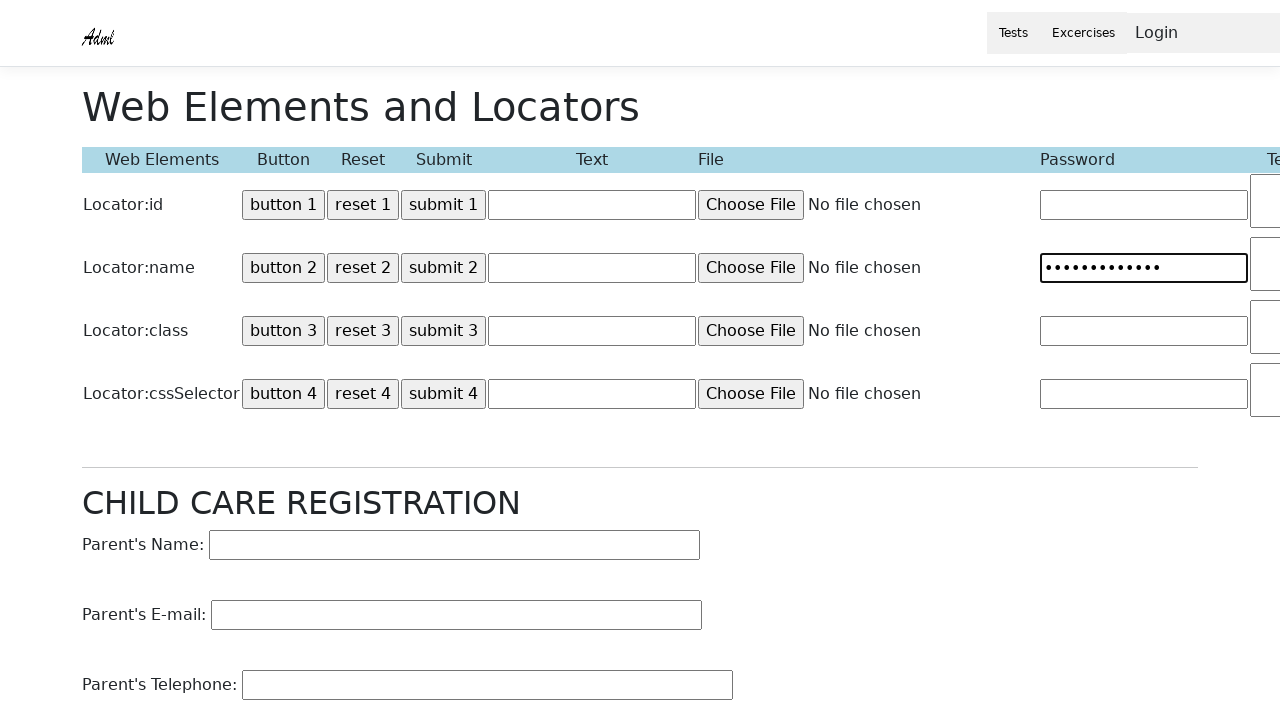

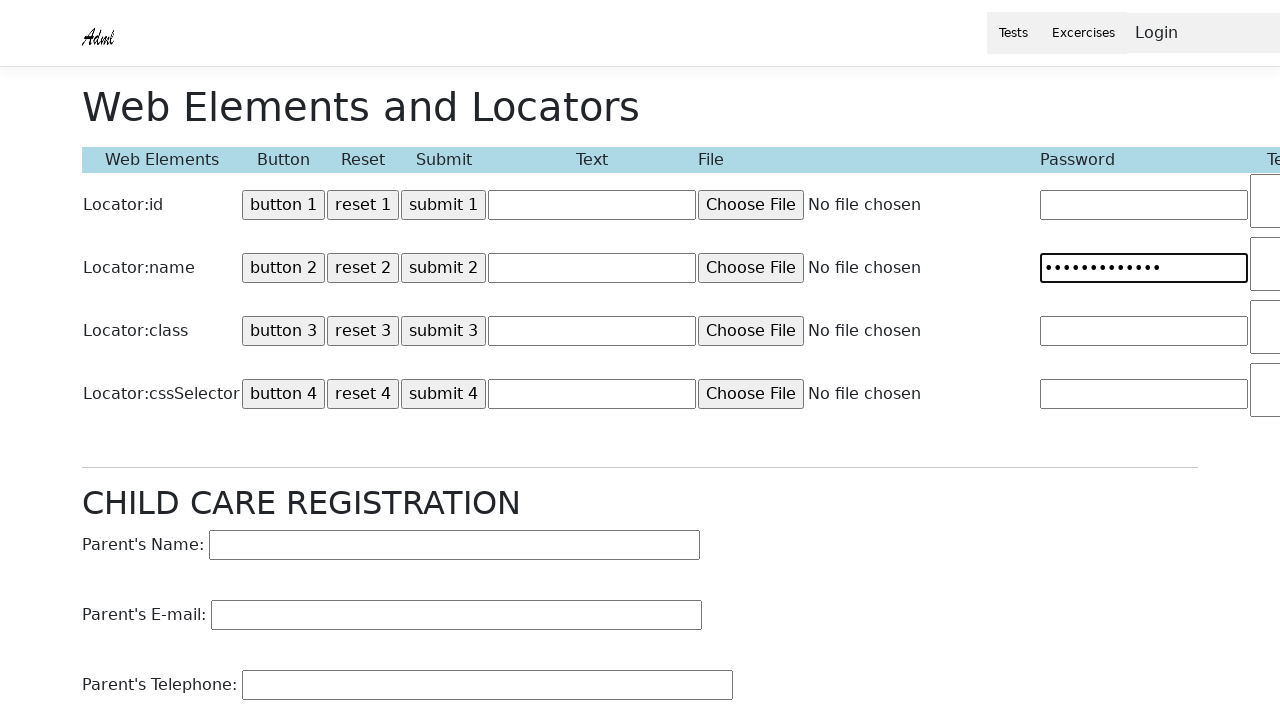